Tests the search functionality on Python.org by entering a search term "pycon" and submitting the search form

Starting URL: https://www.python.org

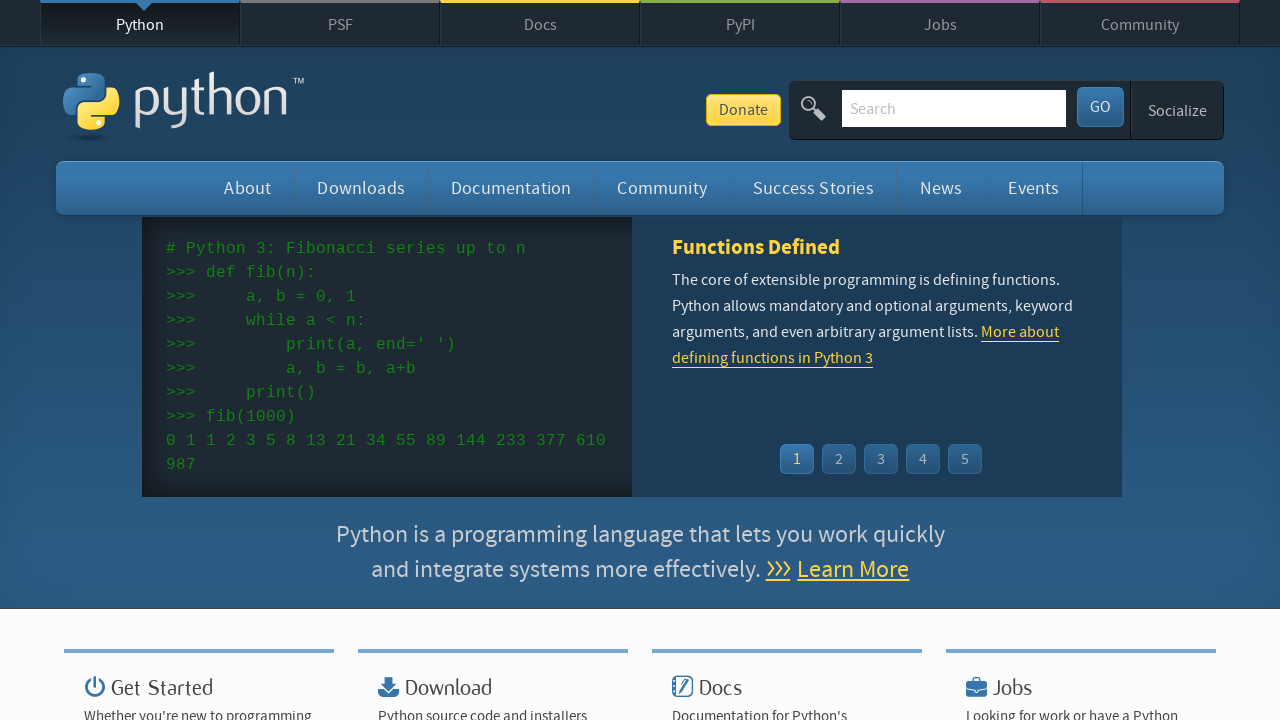

Verified page title contains 'Python'
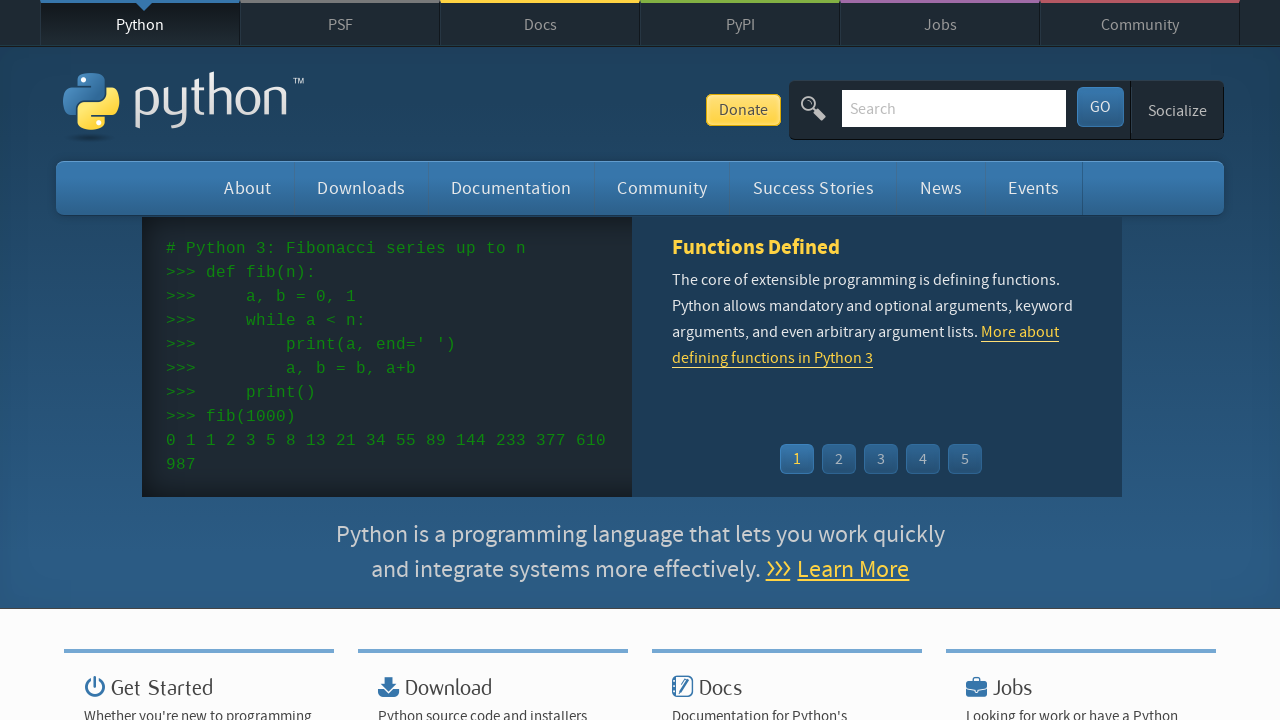

Filled search box with 'pycon' on input[name='q']
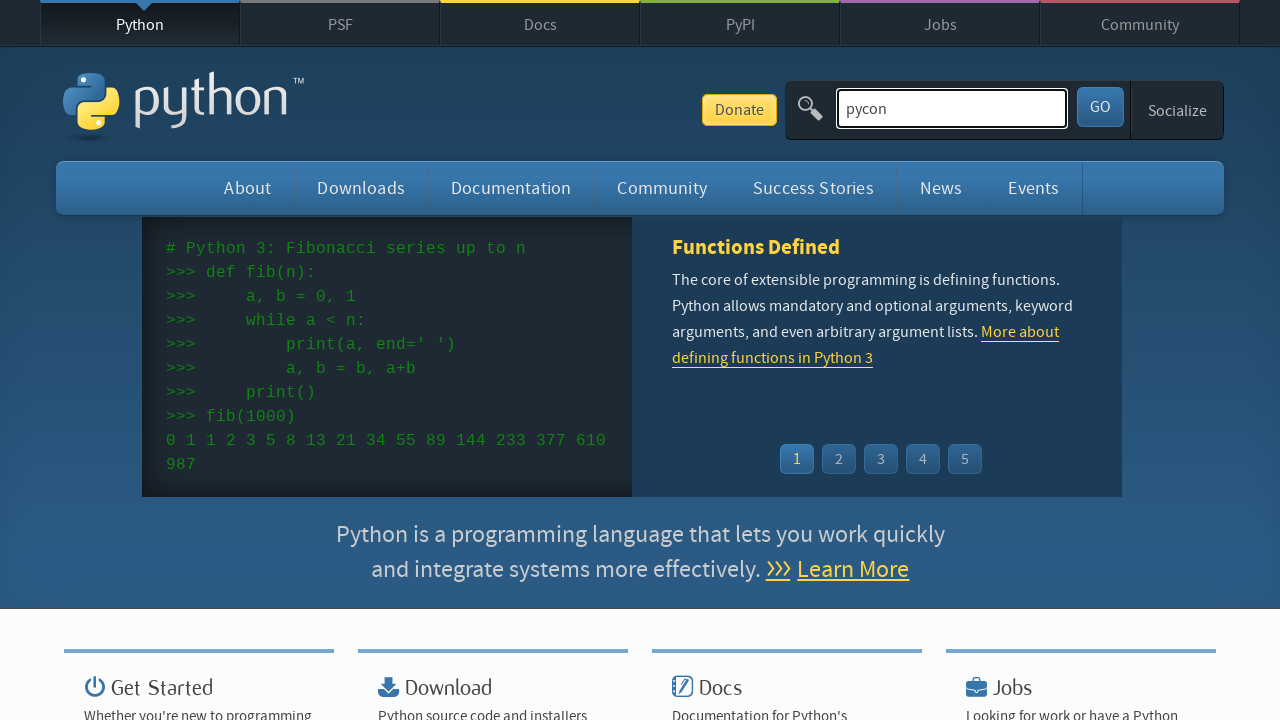

Verified 'No results found' message is not present before submission
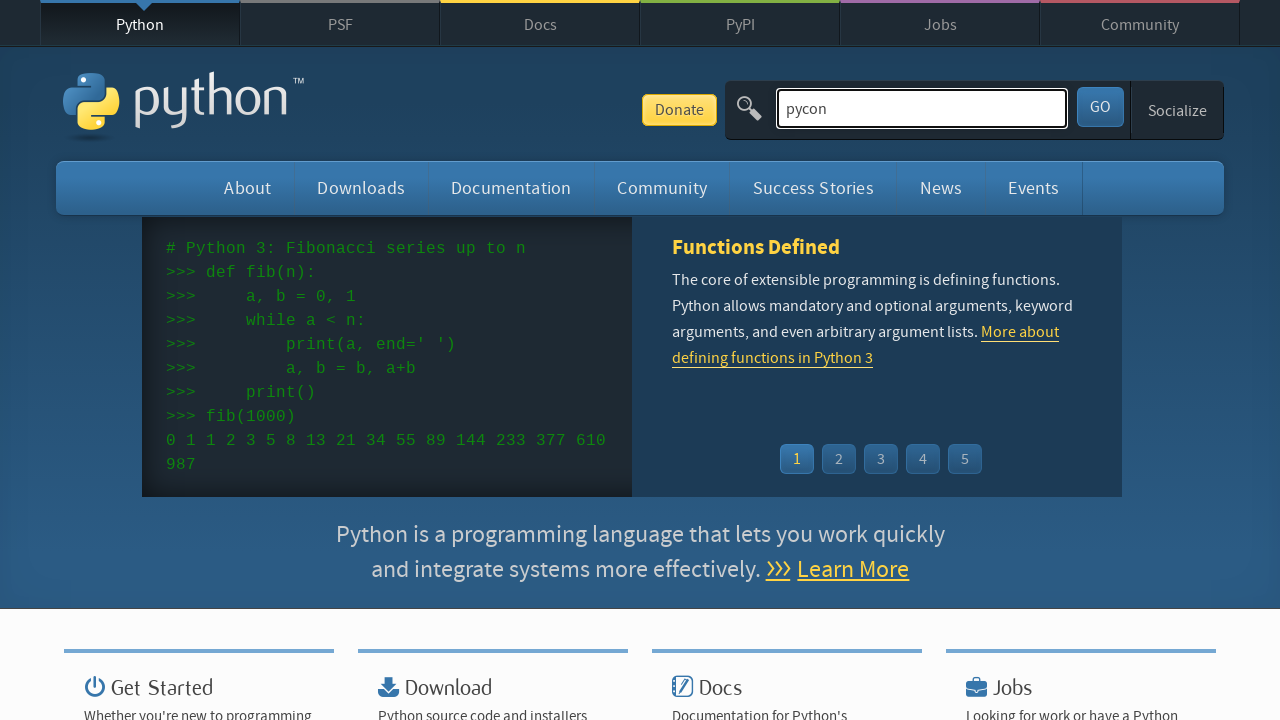

Submitted search form by pressing Enter on input[name='q']
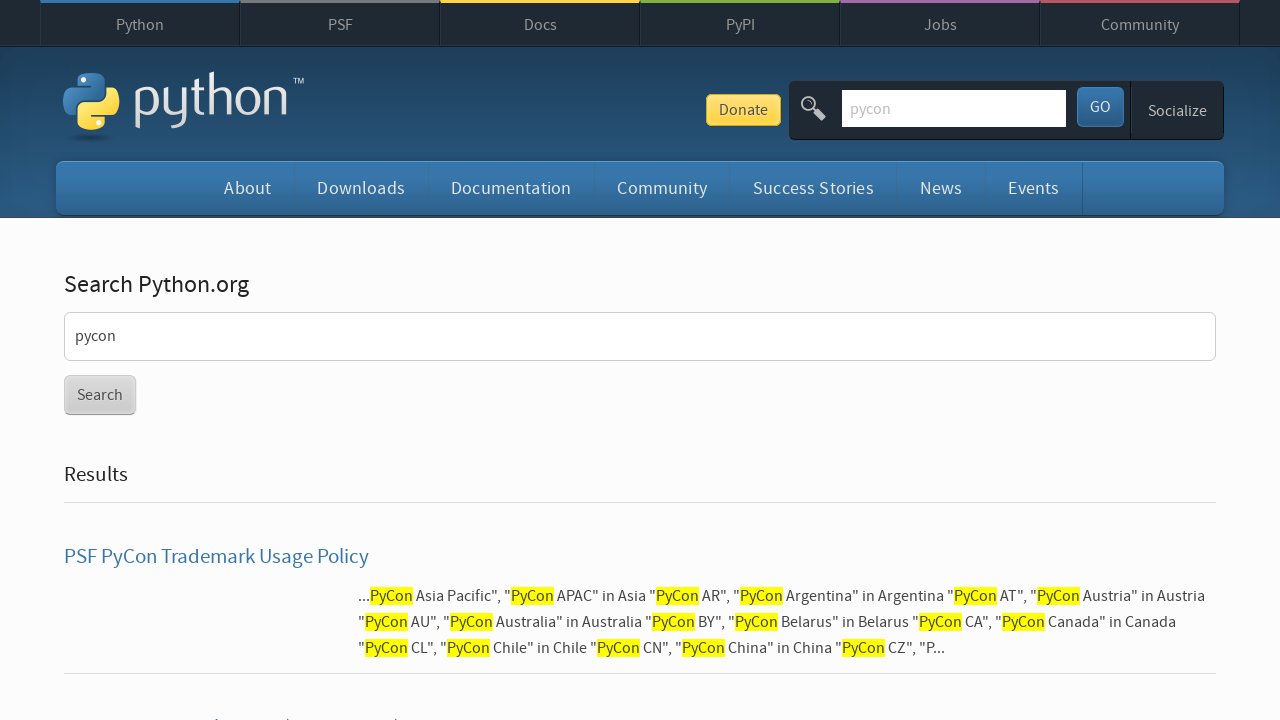

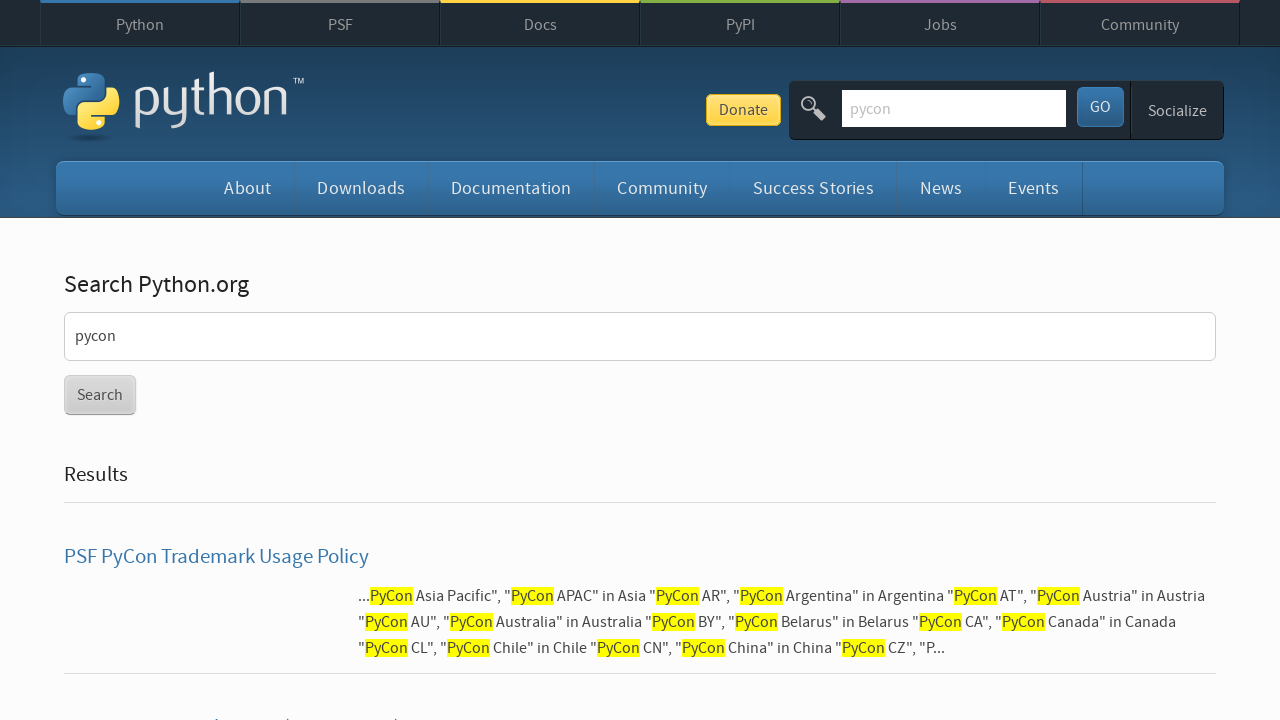